Tests train search functionality on erail.in by entering departure and arrival stations and unchecking date selection

Starting URL: https://erail.in/

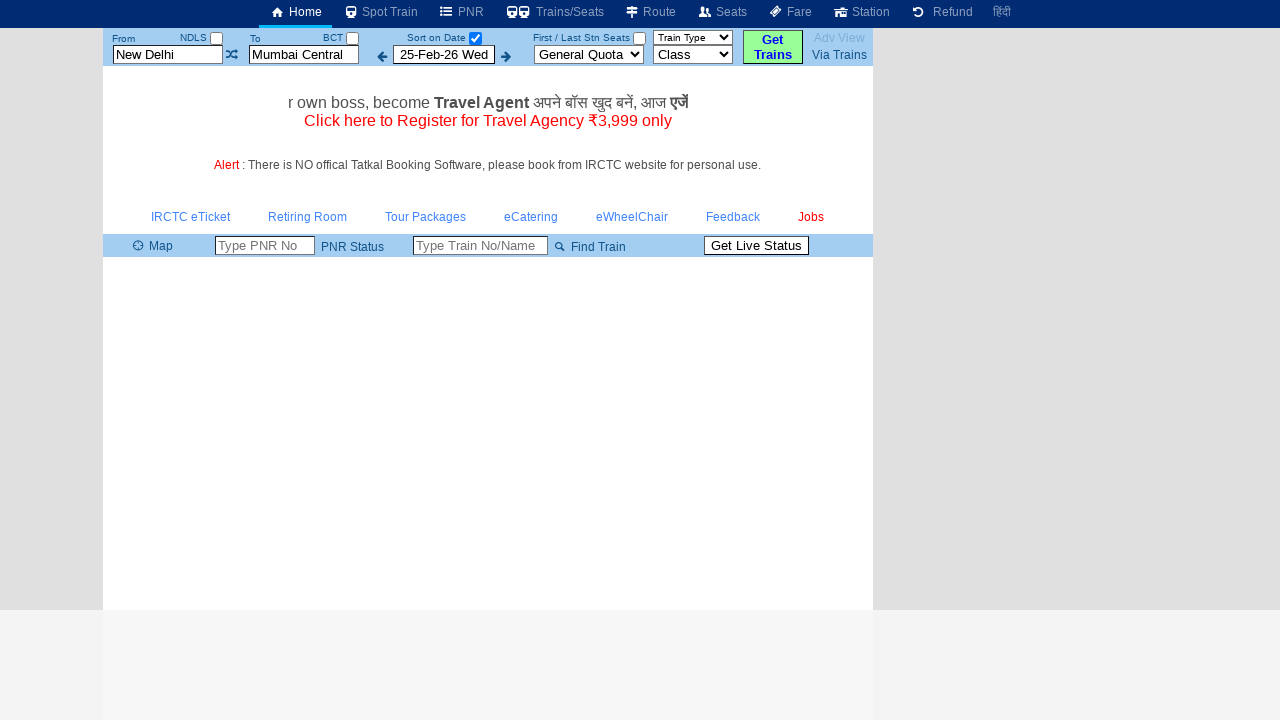

Cleared departure station field on #txtStationFrom
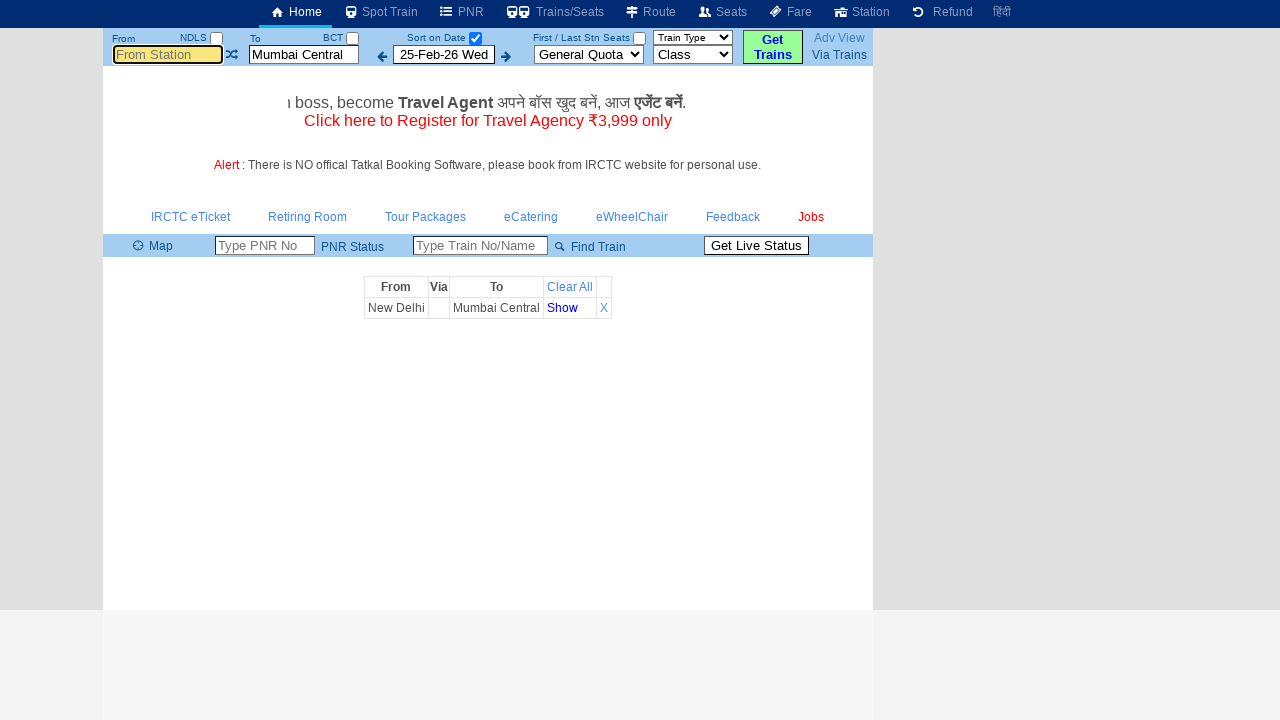

Entered 'MAS' as departure station on #txtStationFrom
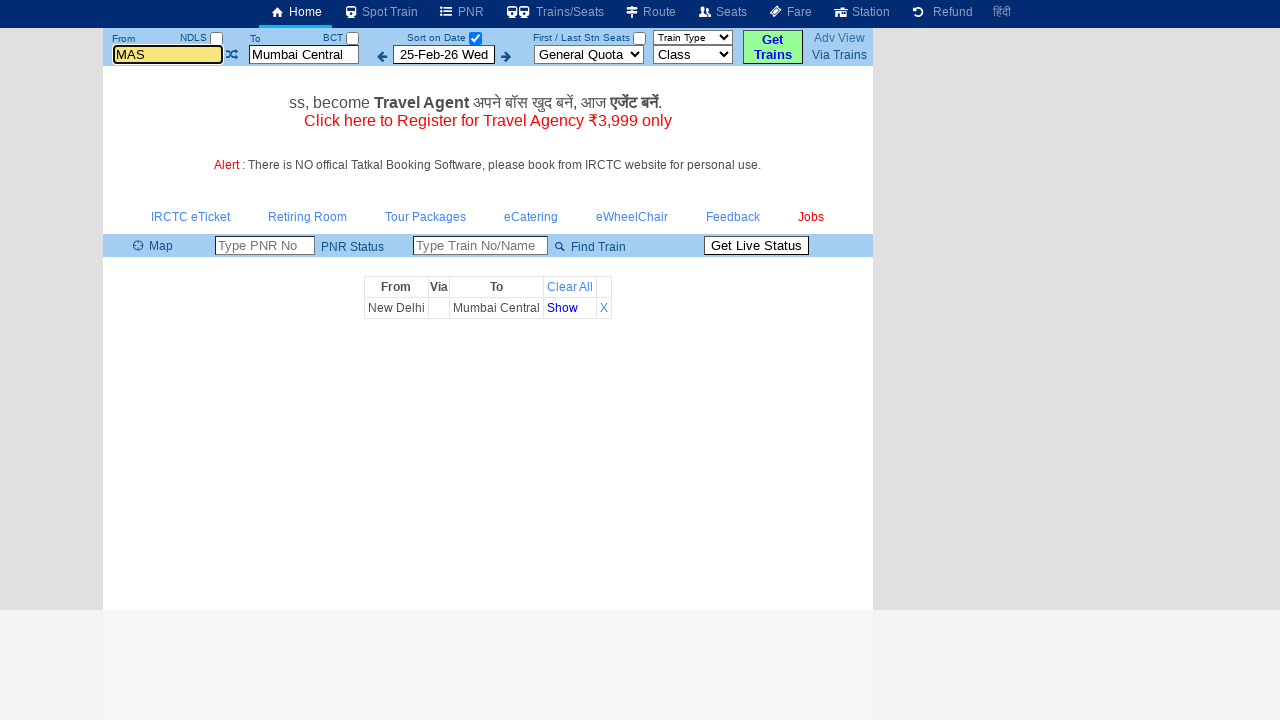

Pressed Enter to confirm departure station on #txtStationFrom
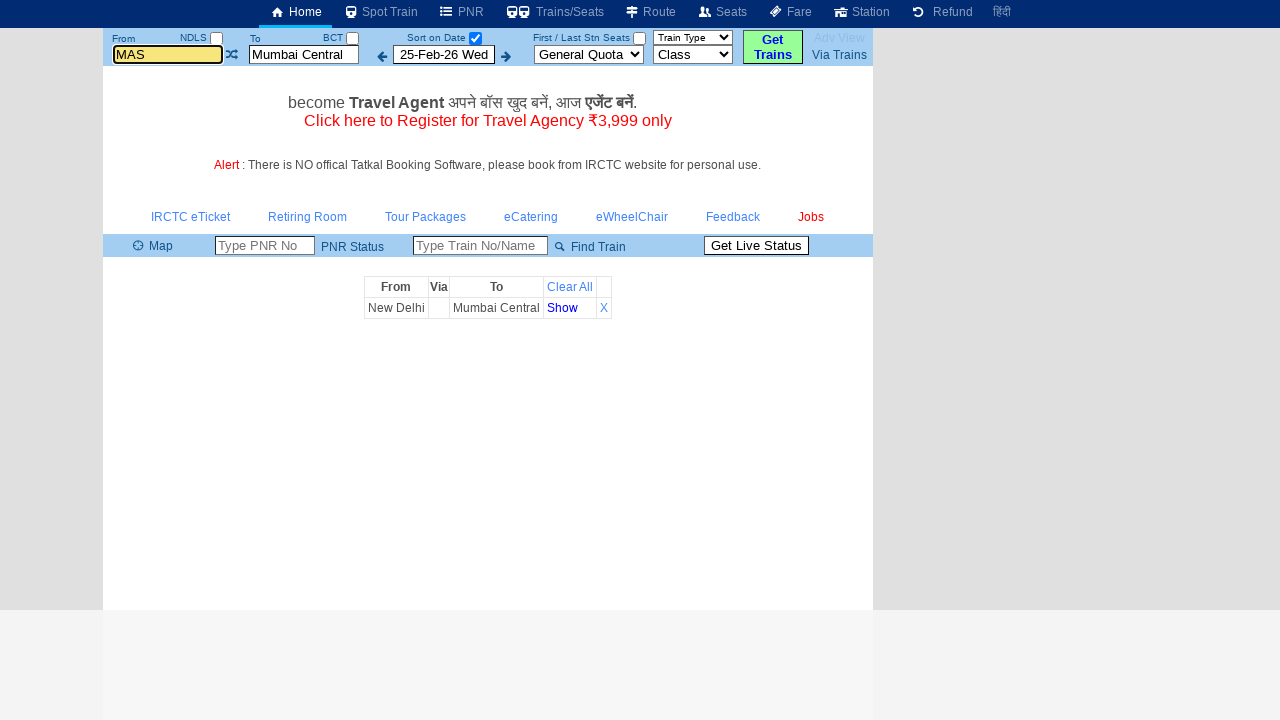

Cleared arrival station field on #txtStationTo
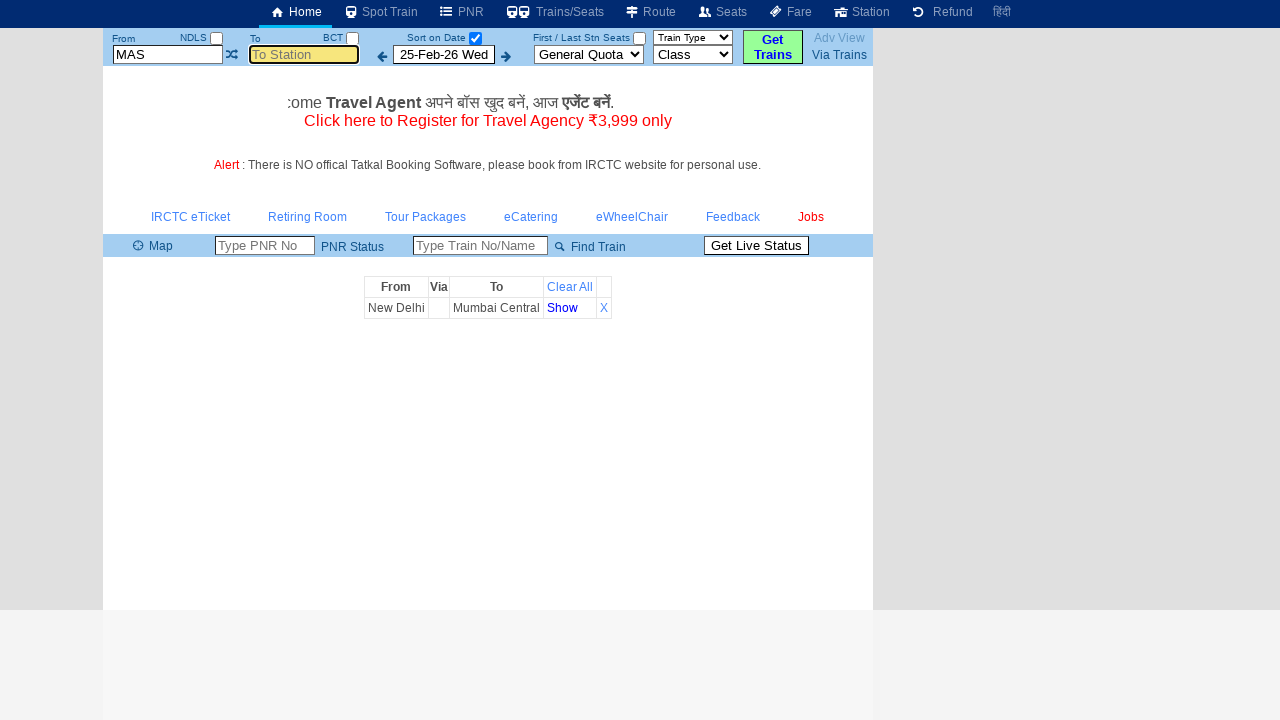

Entered 'MDU' as arrival station on #txtStationTo
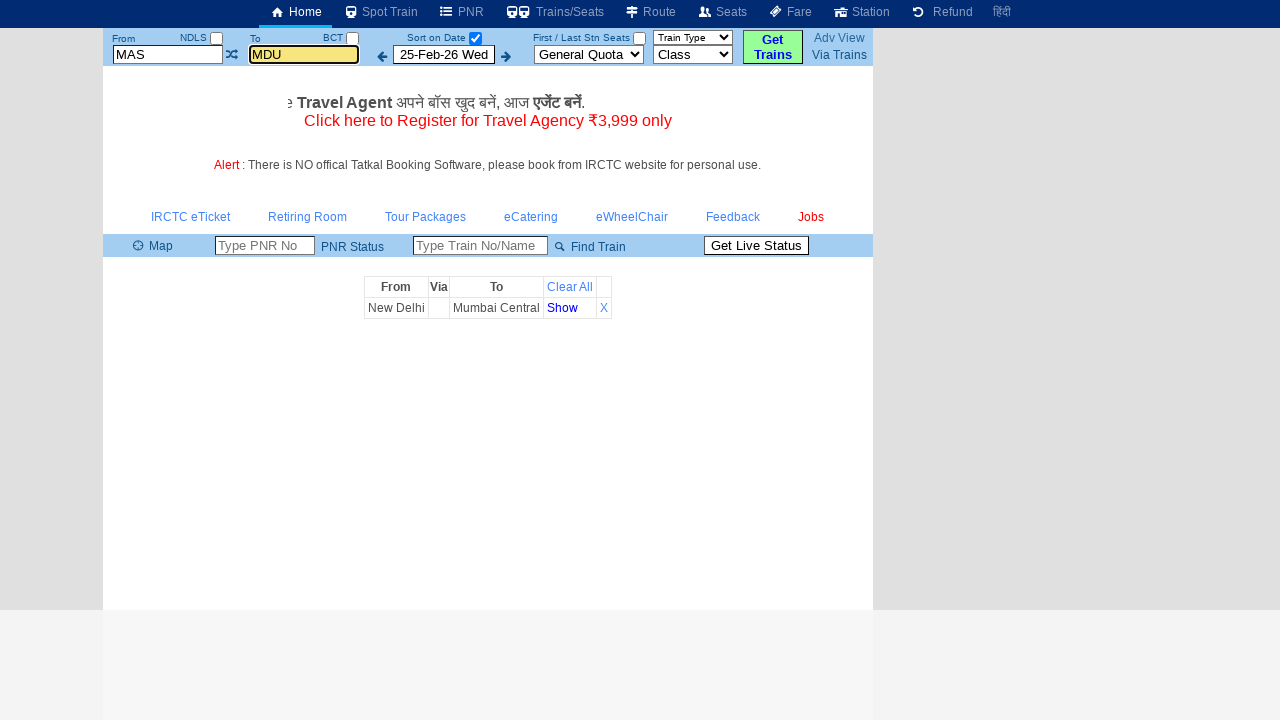

Pressed Enter to confirm arrival station on #txtStationTo
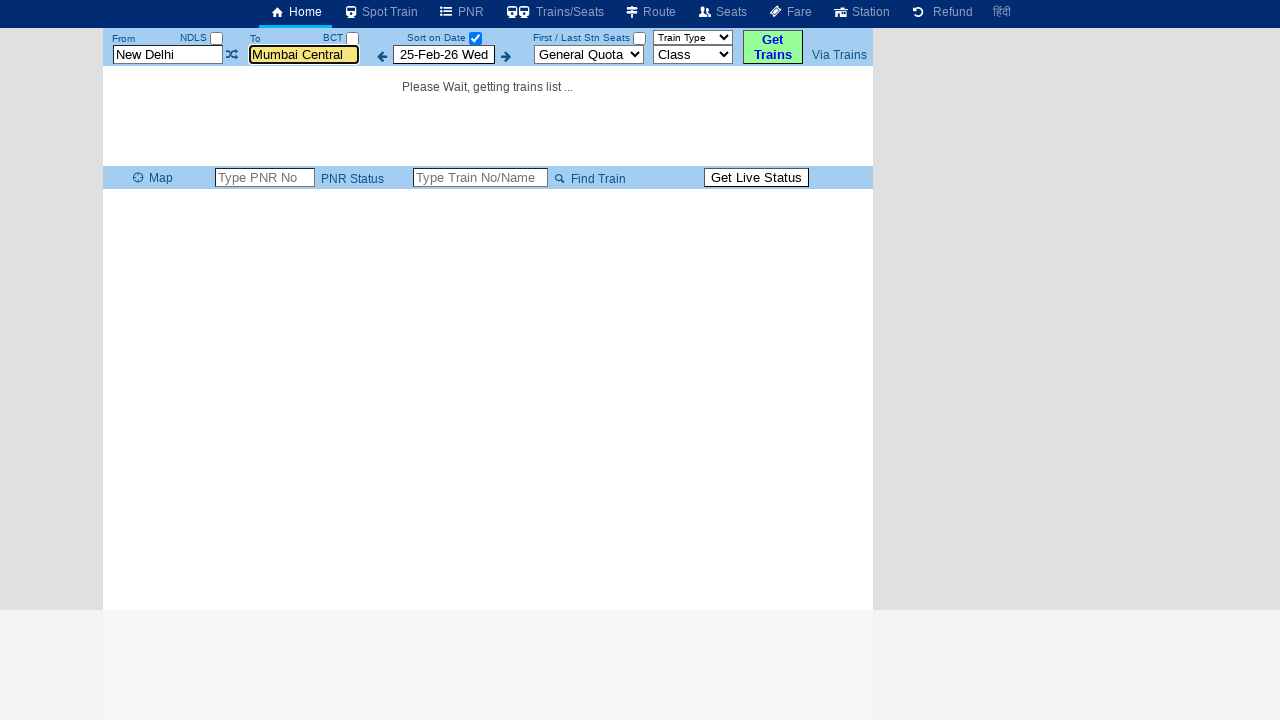

Unchecked date selection checkbox at (475, 38) on xpath=//input[@id='chkSelectDateOnly']
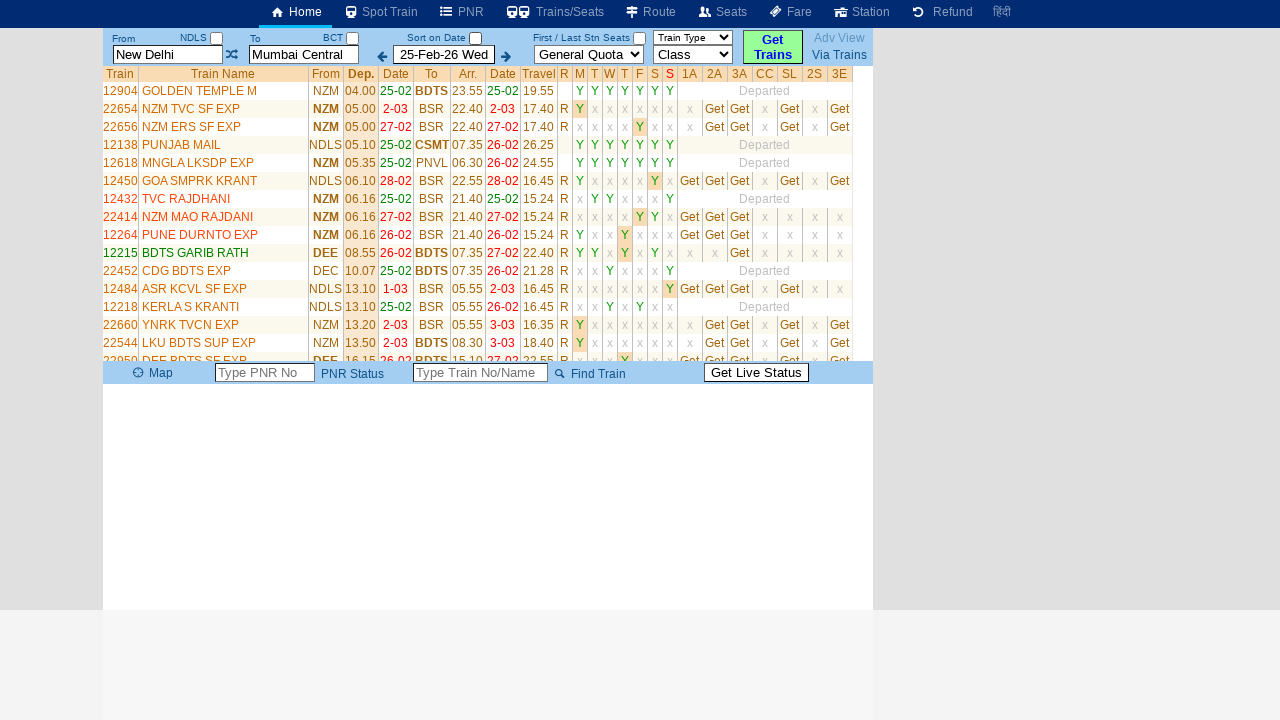

Train list table loaded successfully
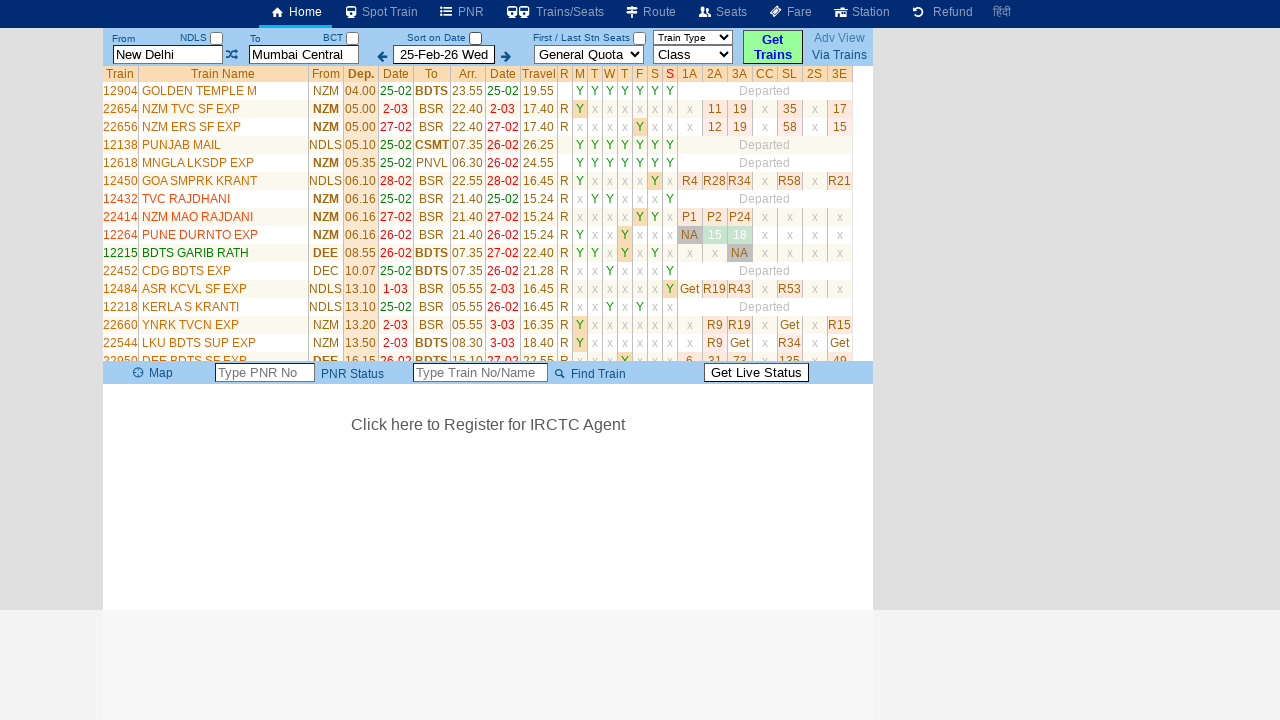

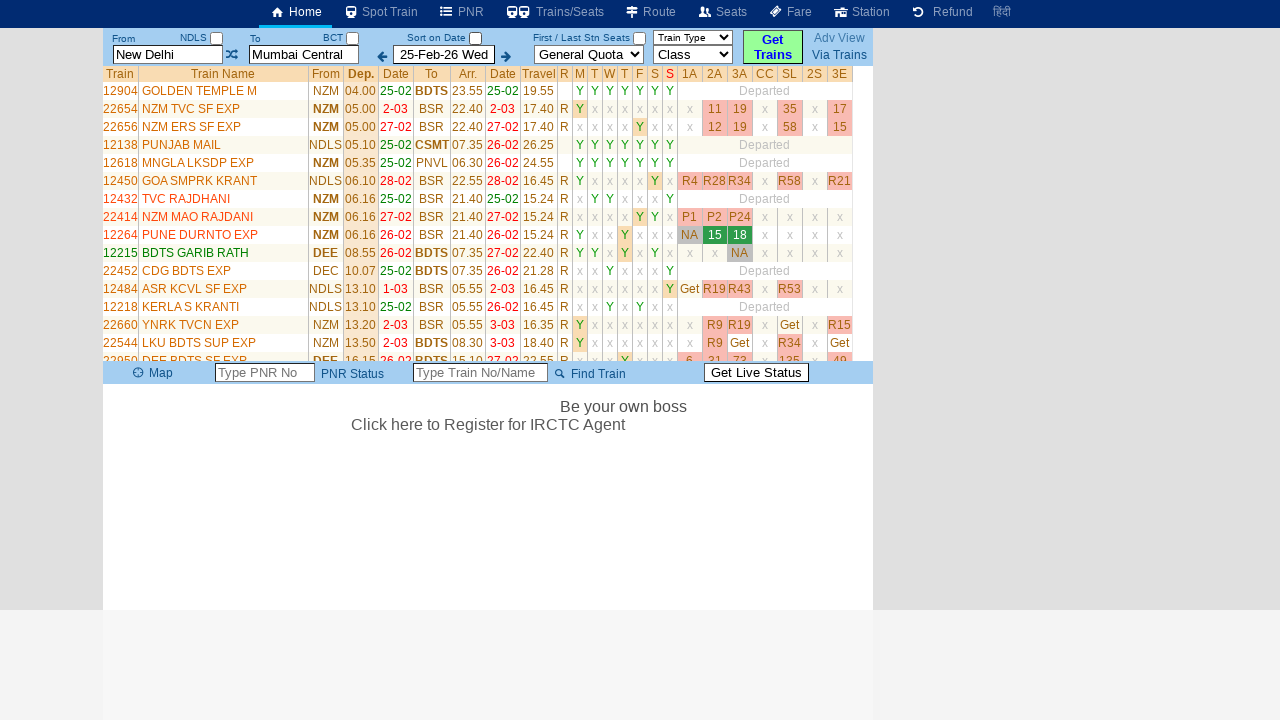